Tests browser interaction actions including right-click (context click) on an element, scrolling down the page, and hovering over a mouse hover element on an automation practice page.

Starting URL: https://www.rahulshettyacademy.com/AutomationPractice/

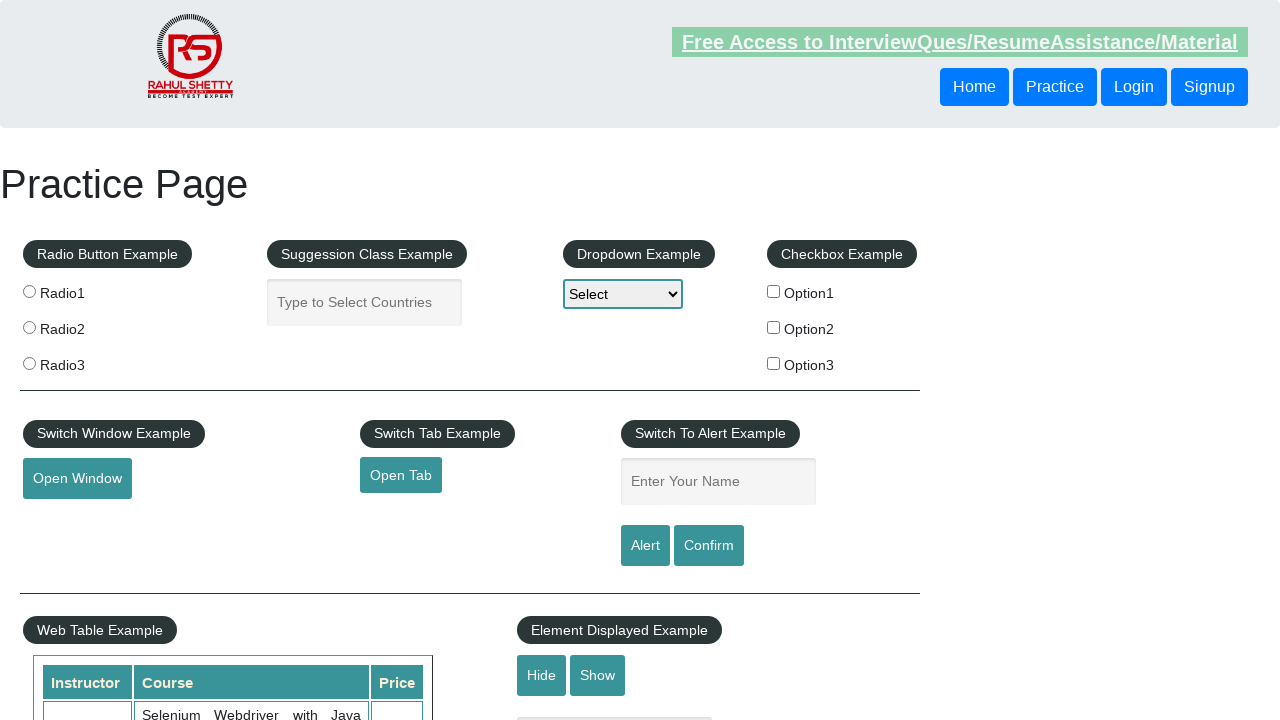

Set viewport size to 1920x1080
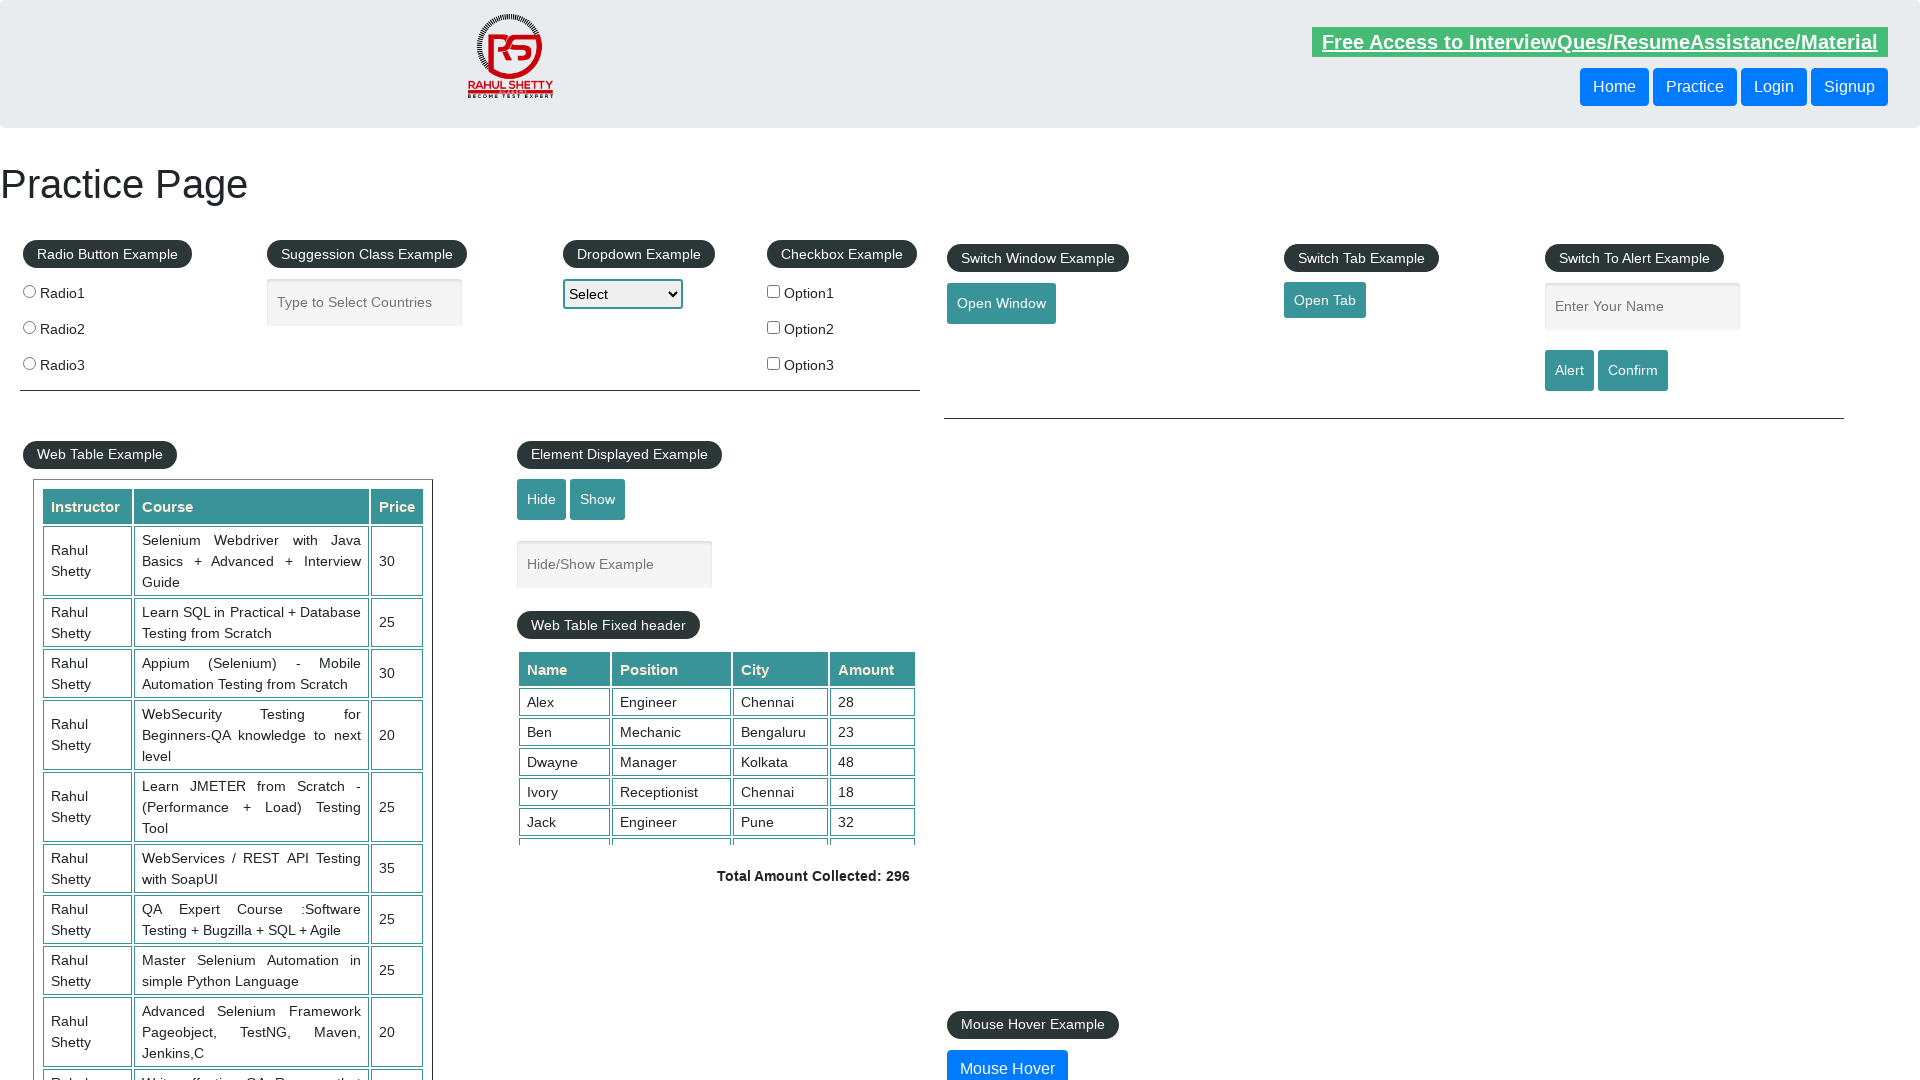

Right-clicked on the 'Open Tab' element at (1325, 300) on #opentab
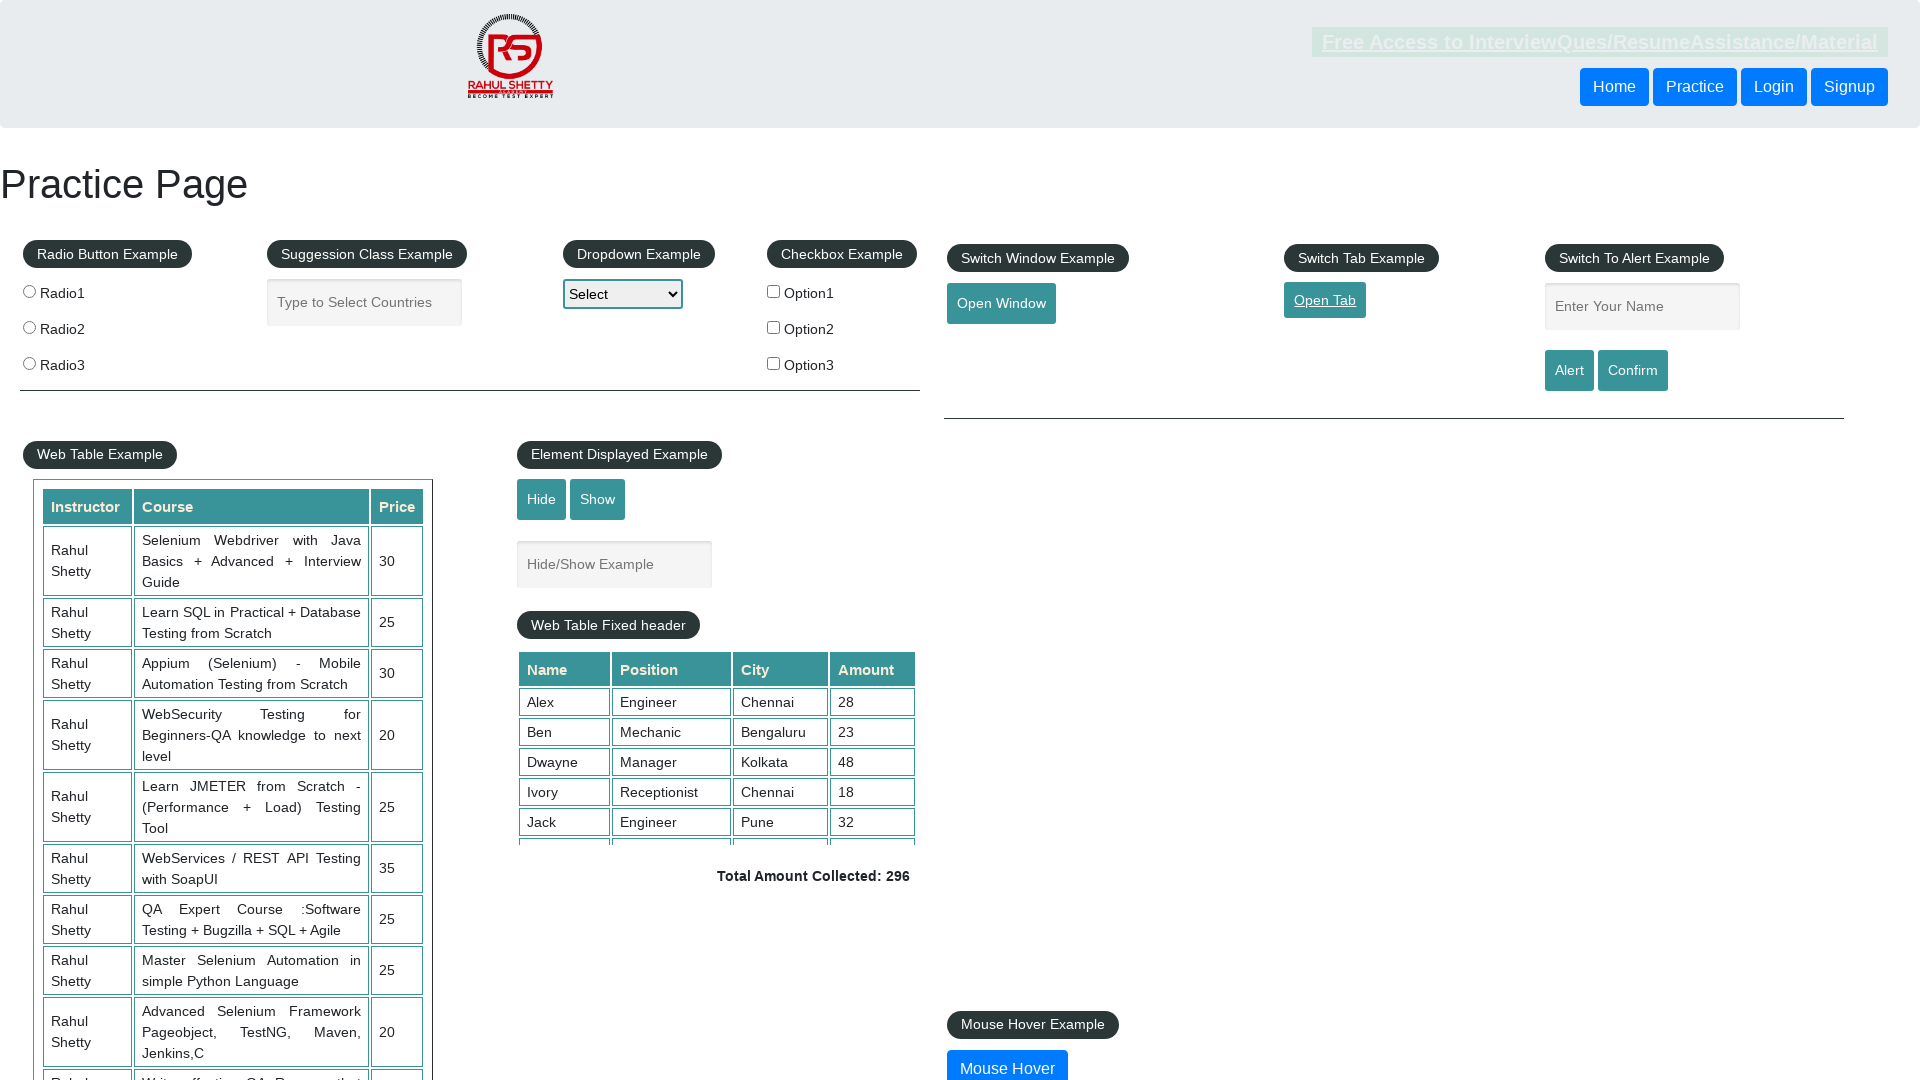

Scrolled down the page by 900 pixels
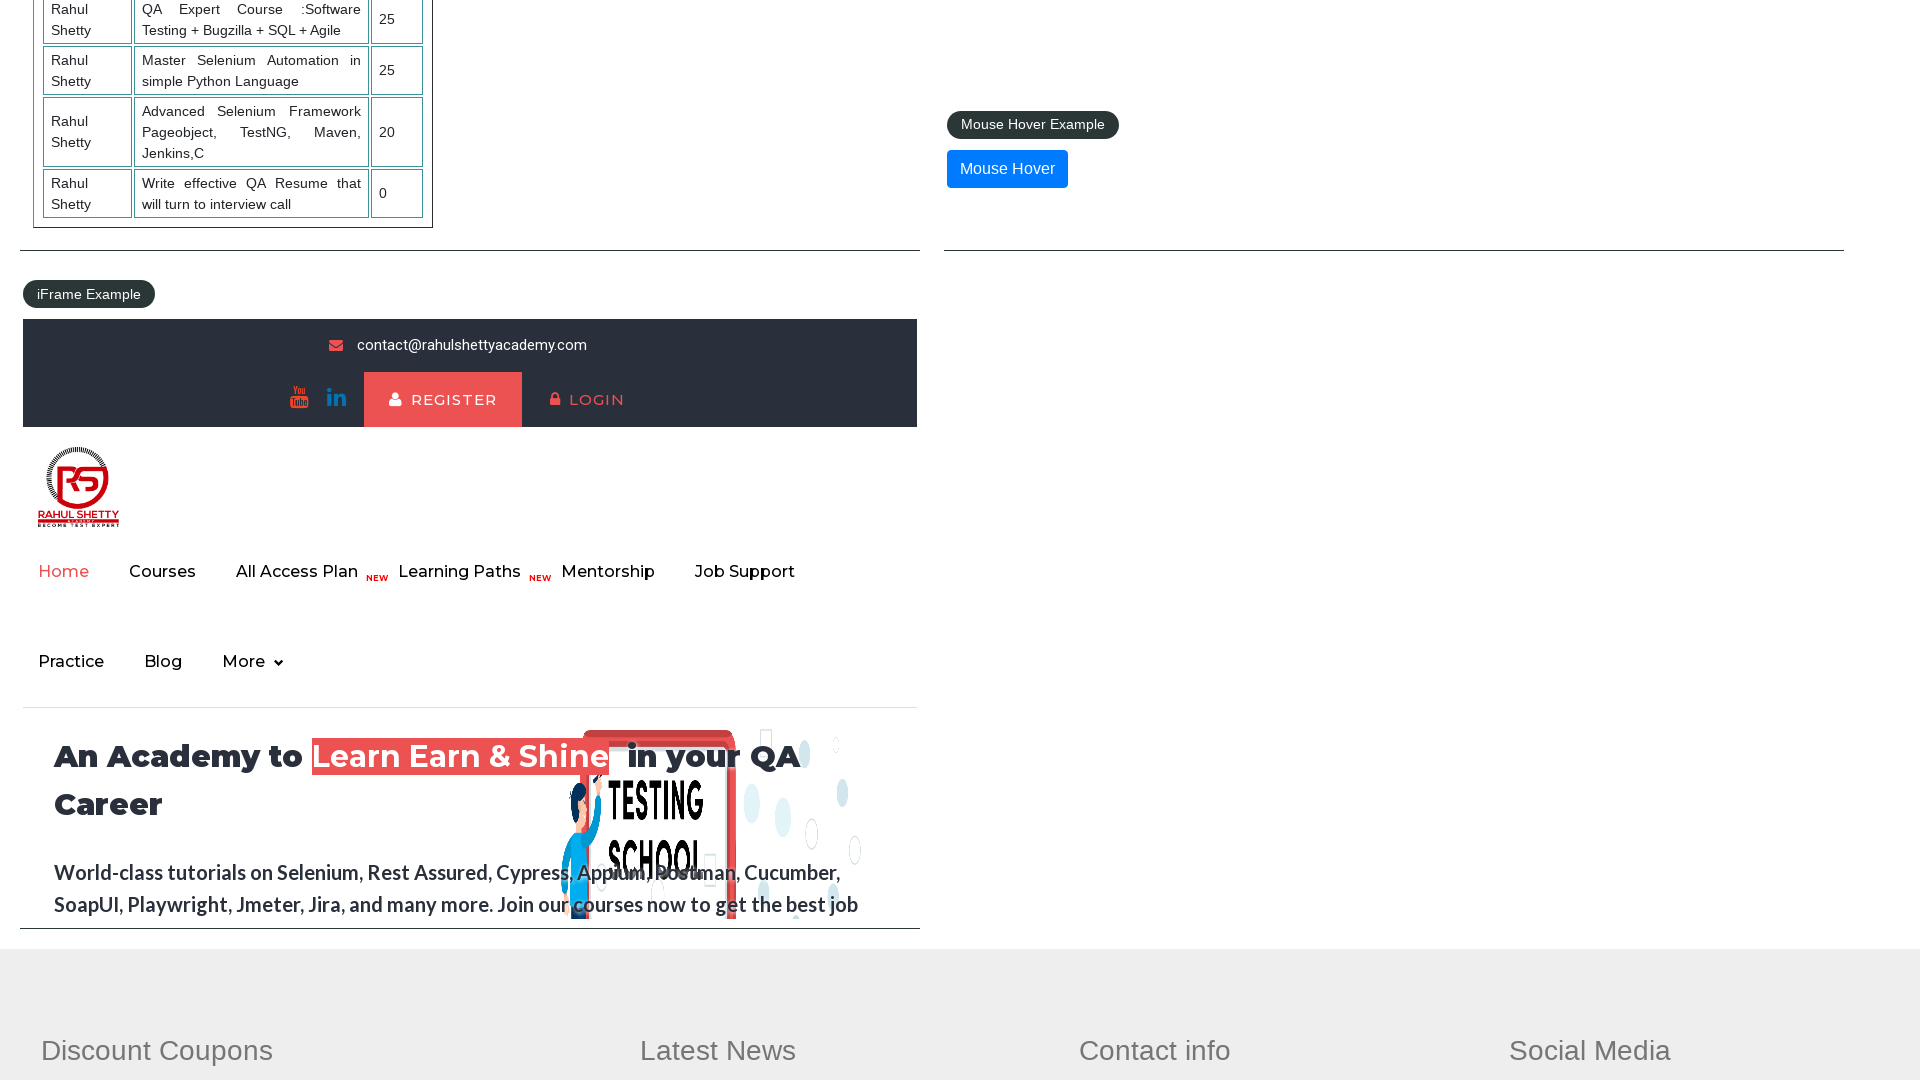

Hovered over the mouse hover element at (1007, 168) on #mousehover
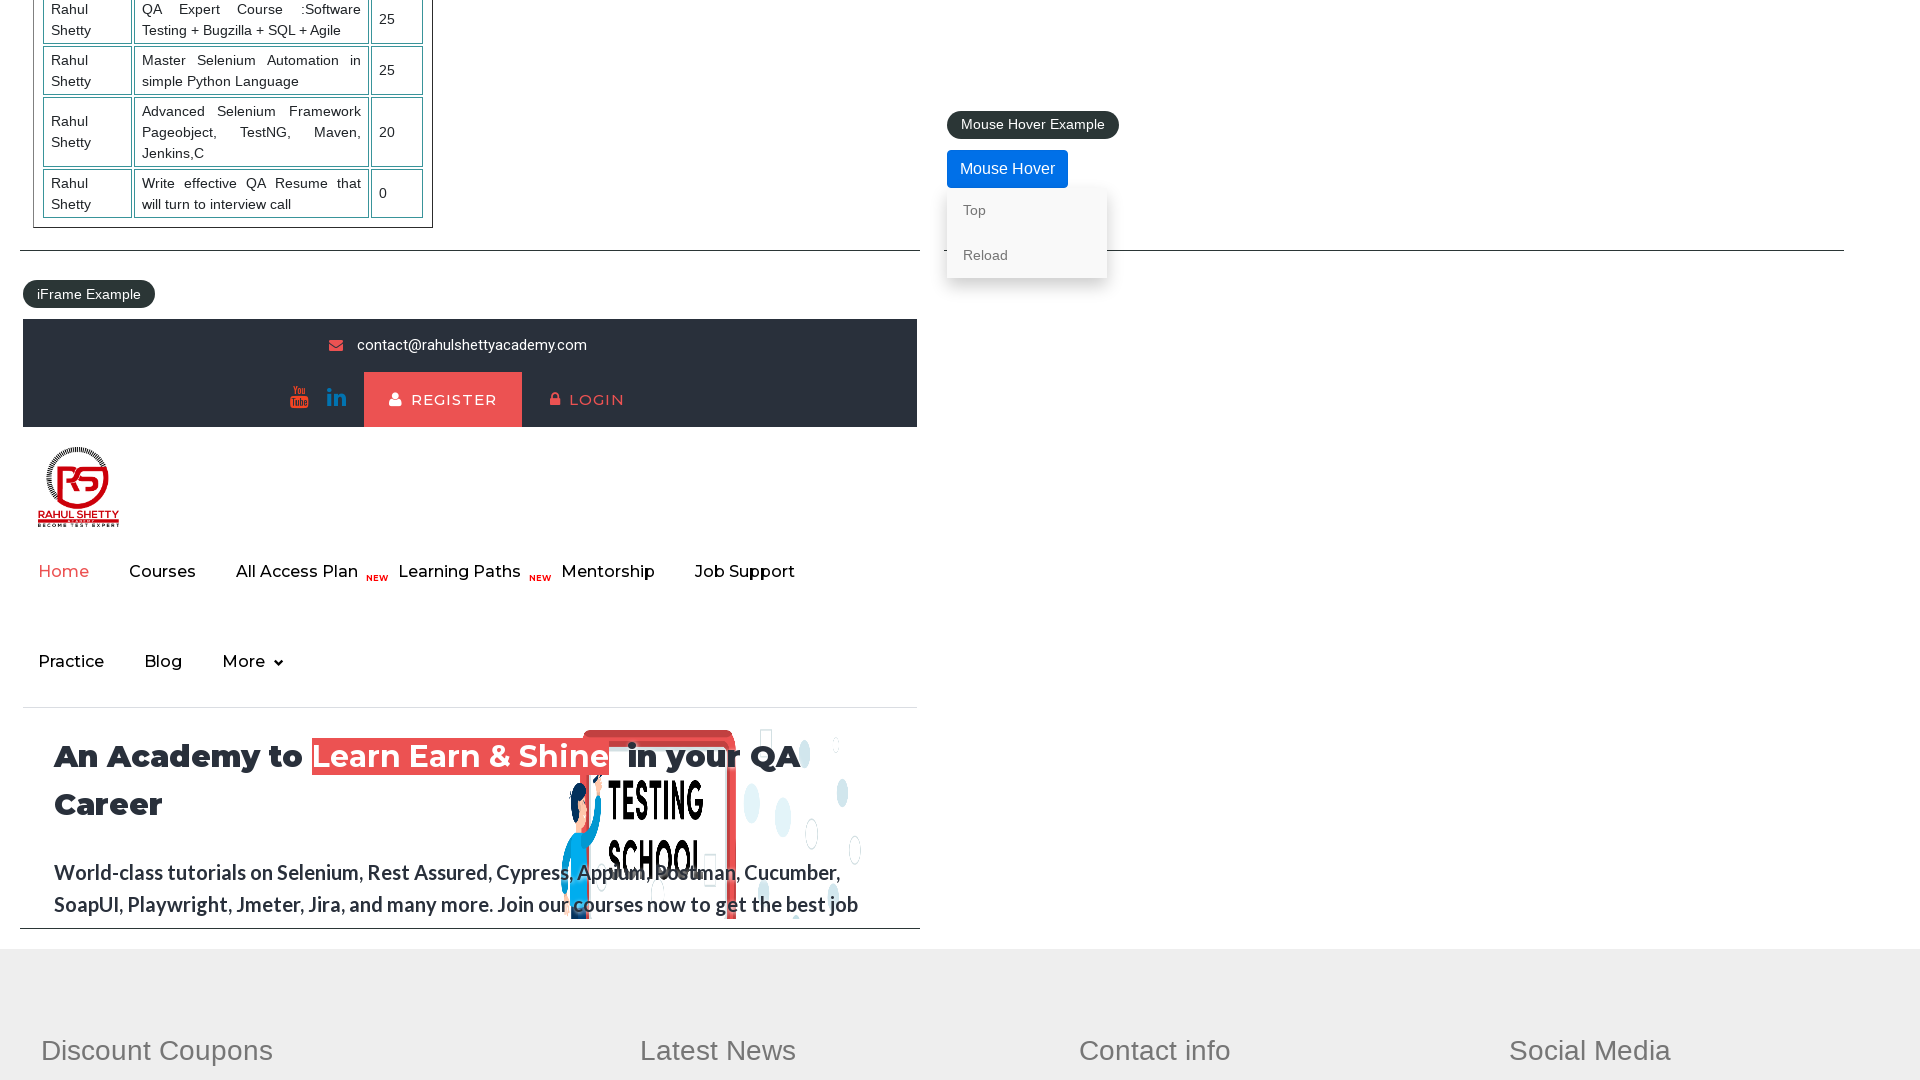

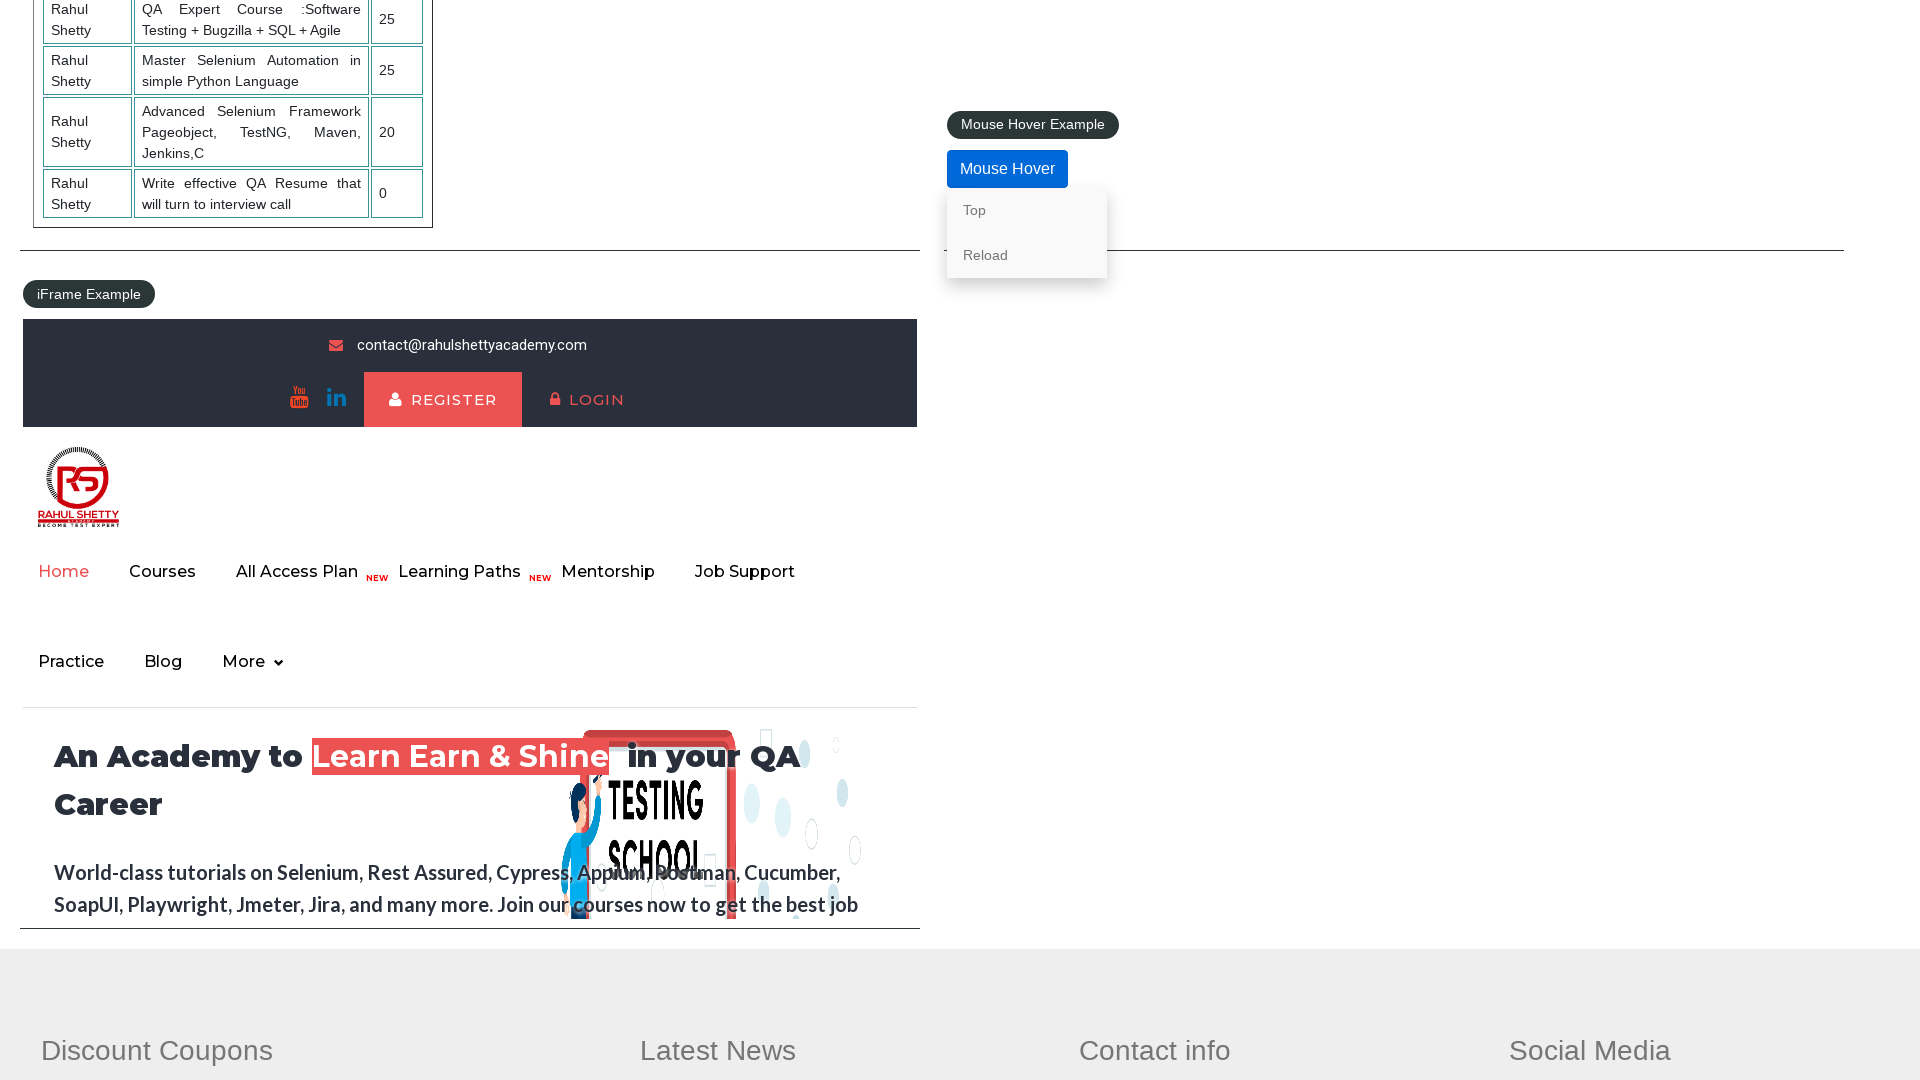